Debug test that inspects all potential discount elements on the page and logs their content and attributes for troubleshooting purposes.

Starting URL: https://app.storagely.io/mini-mall-storage/storage-units/alabama/courtland/highway-33

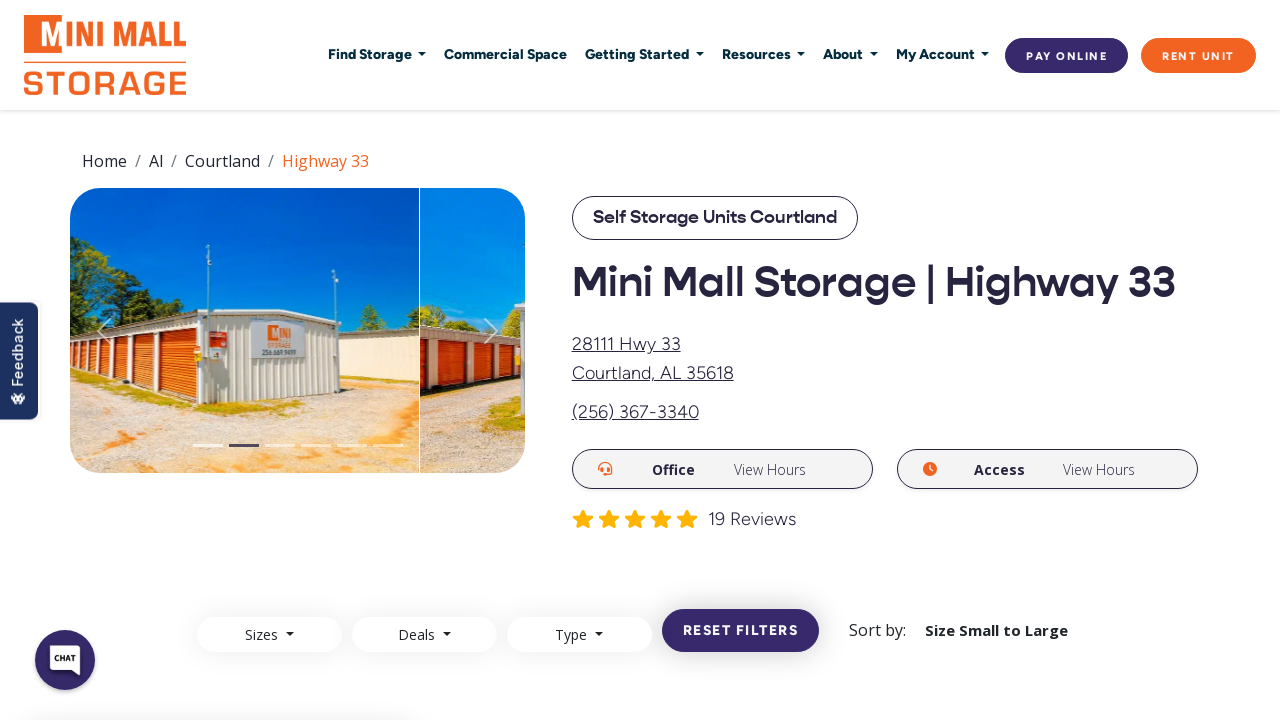

Waited 3 seconds for page content to load
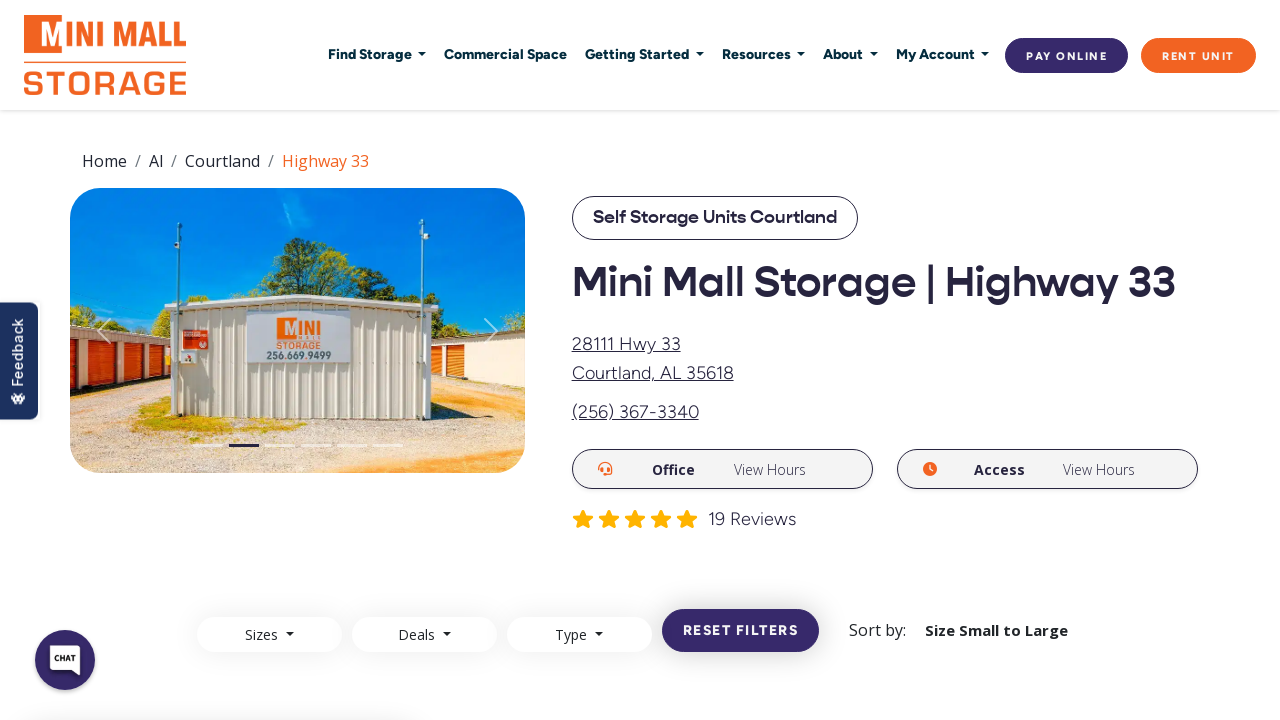

Located all potential discount elements on the page
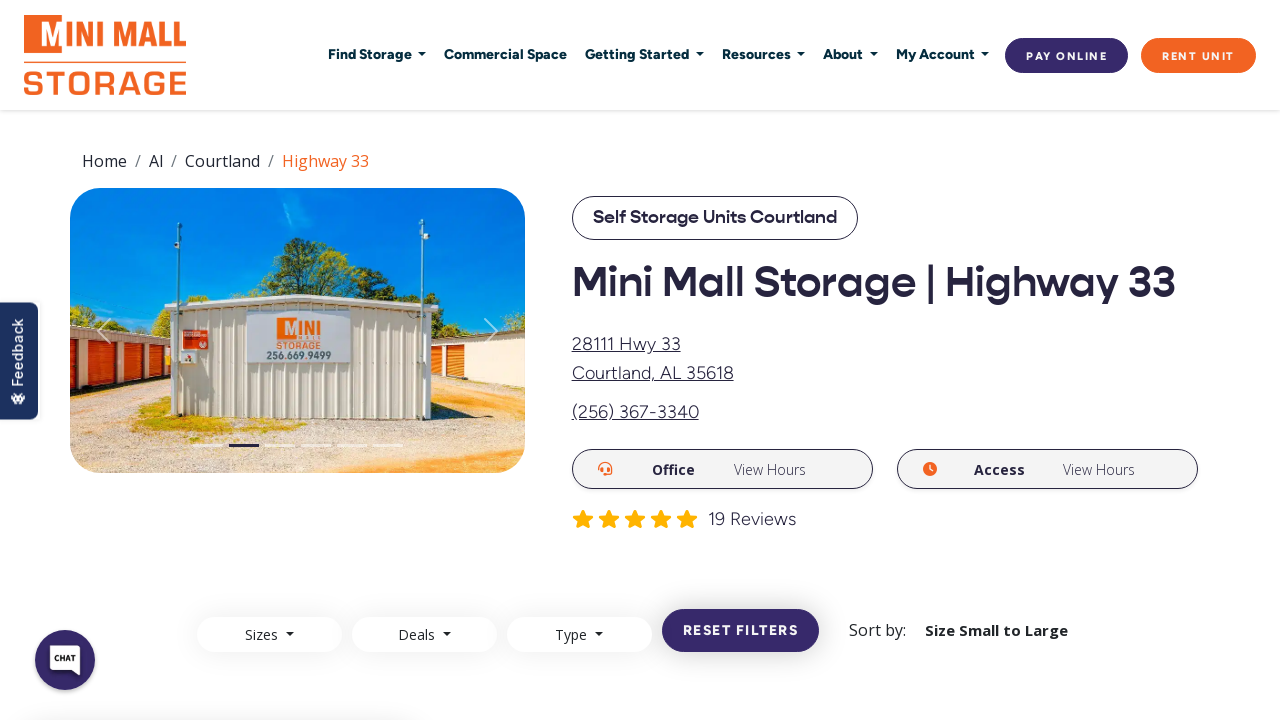

Inspected visible discount element with class 'page_discount offerHolder whitetext' and text 'First Month Free...'
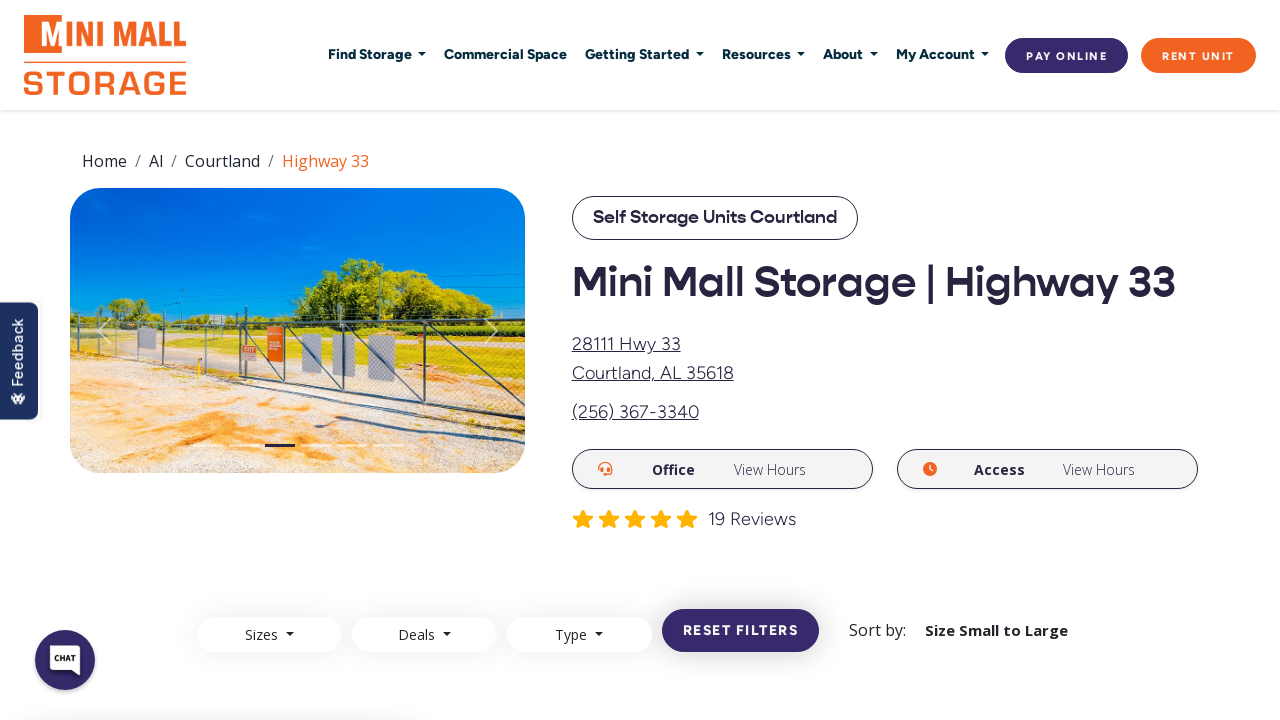

Inspected visible discount element with class 'offer__content' and text 'First Month Free...'
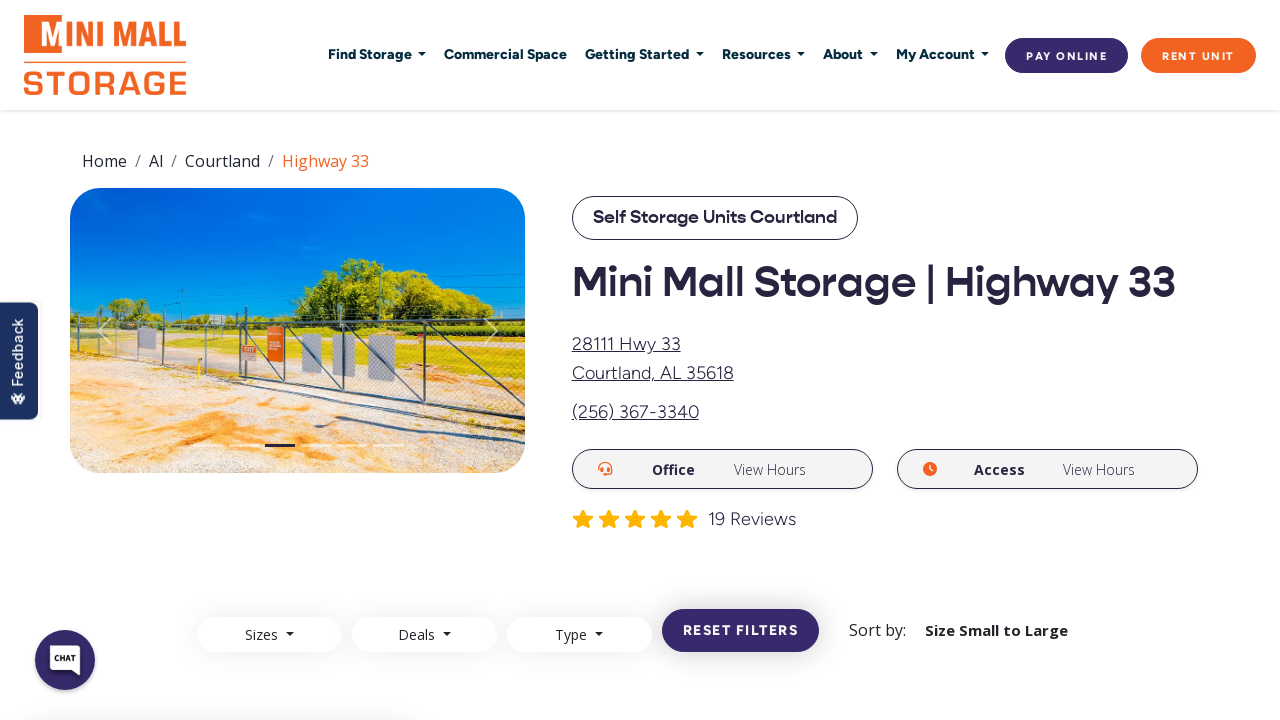

Inspected visible discount element with class 'promoText' and text 'REGULAR RATE STARTING AT...'
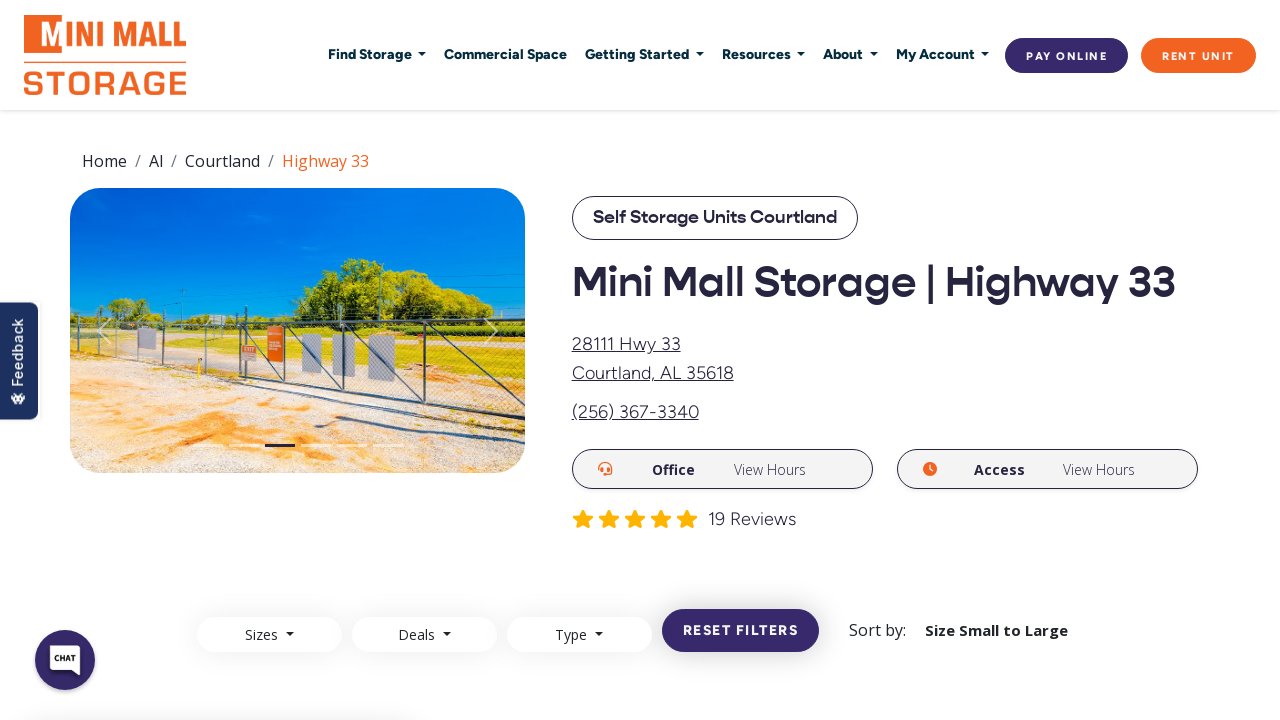

Inspected visible discount element with class 'page_discount offerHolder whitetext' and text 'First Month Free...'
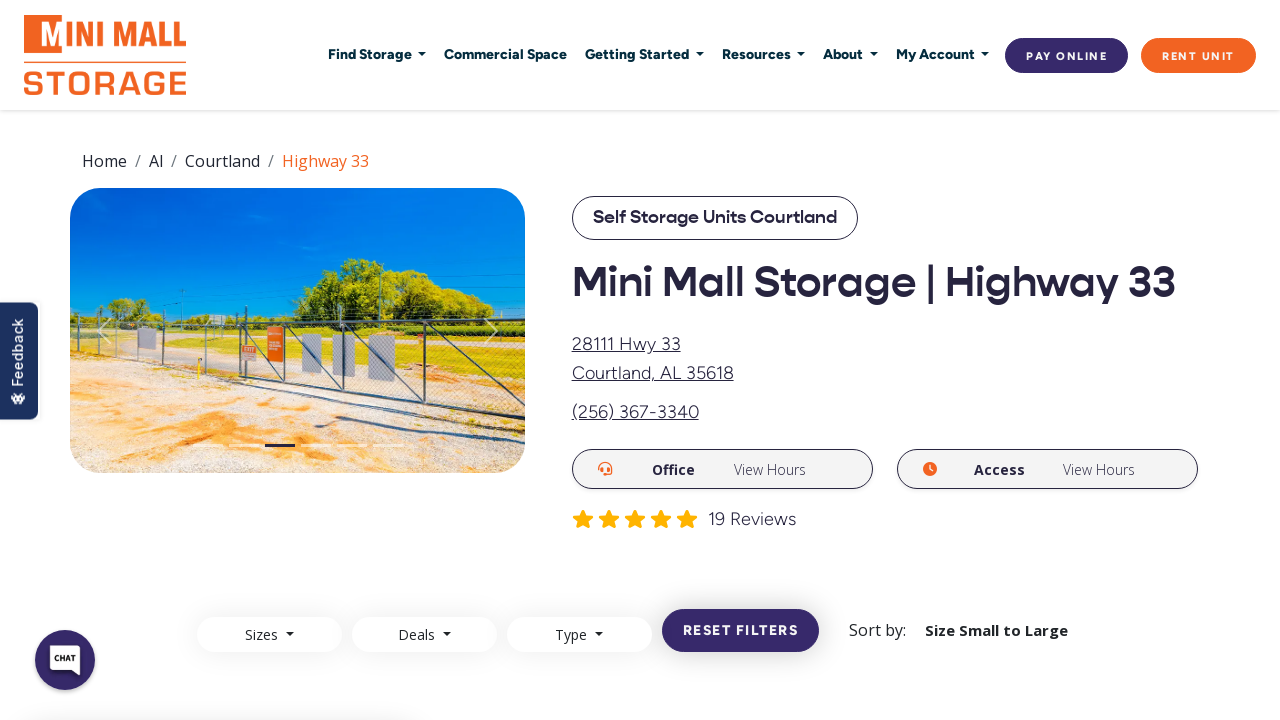

Inspected visible discount element with class 'offer__content' and text 'First Month Free...'
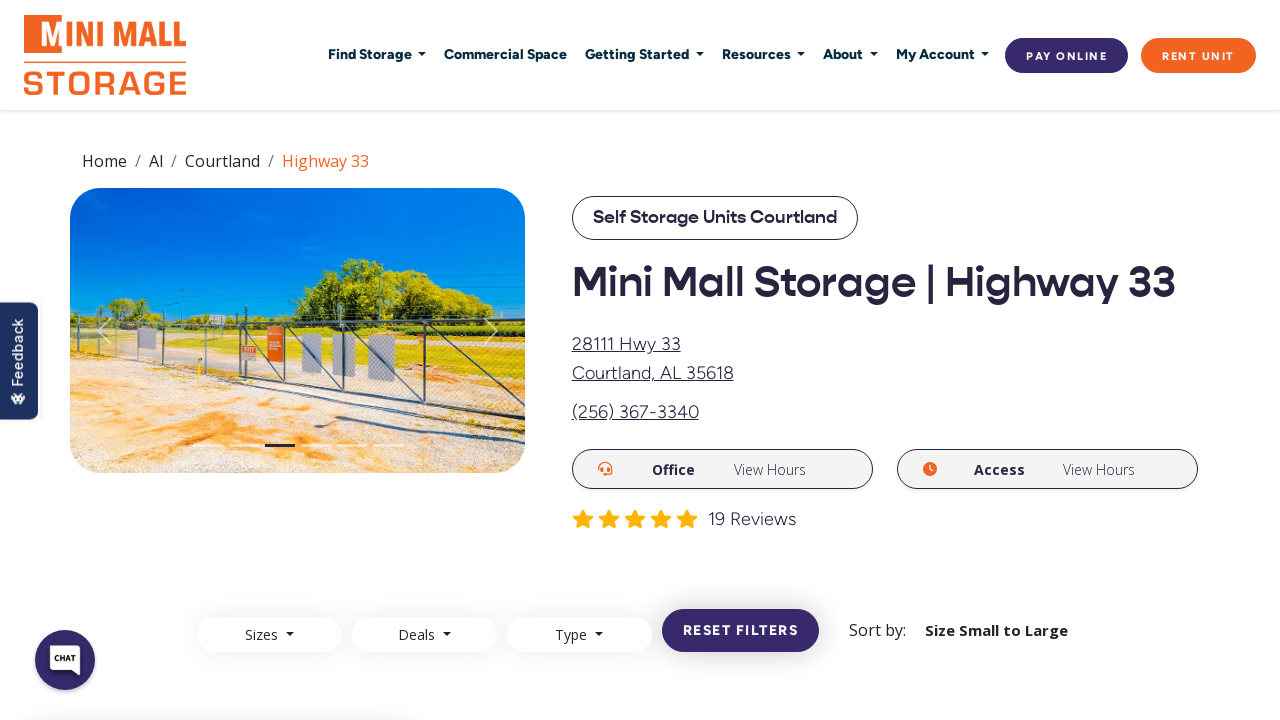

Inspected visible discount element with class 'promoText' and text 'REGULAR RATE STARTING AT...'
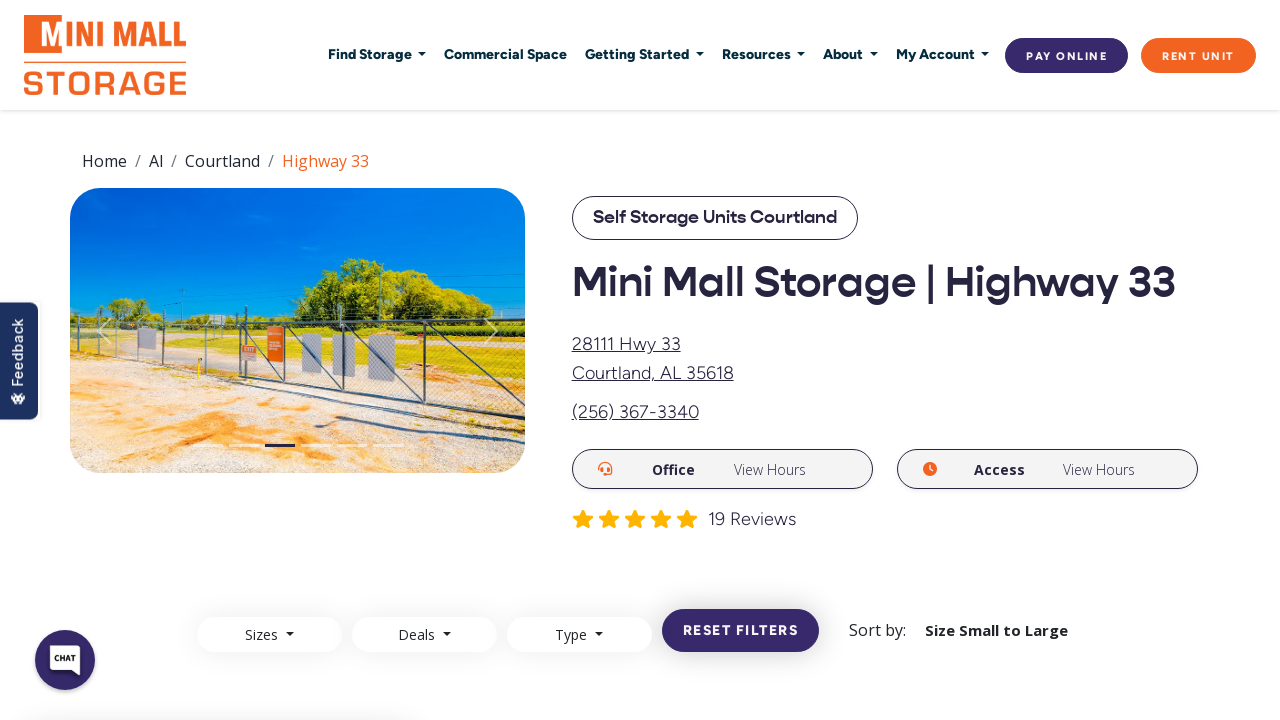

Inspected visible discount element with class 'page_discount offerHolder whitetext' and text 'First Month Free...'
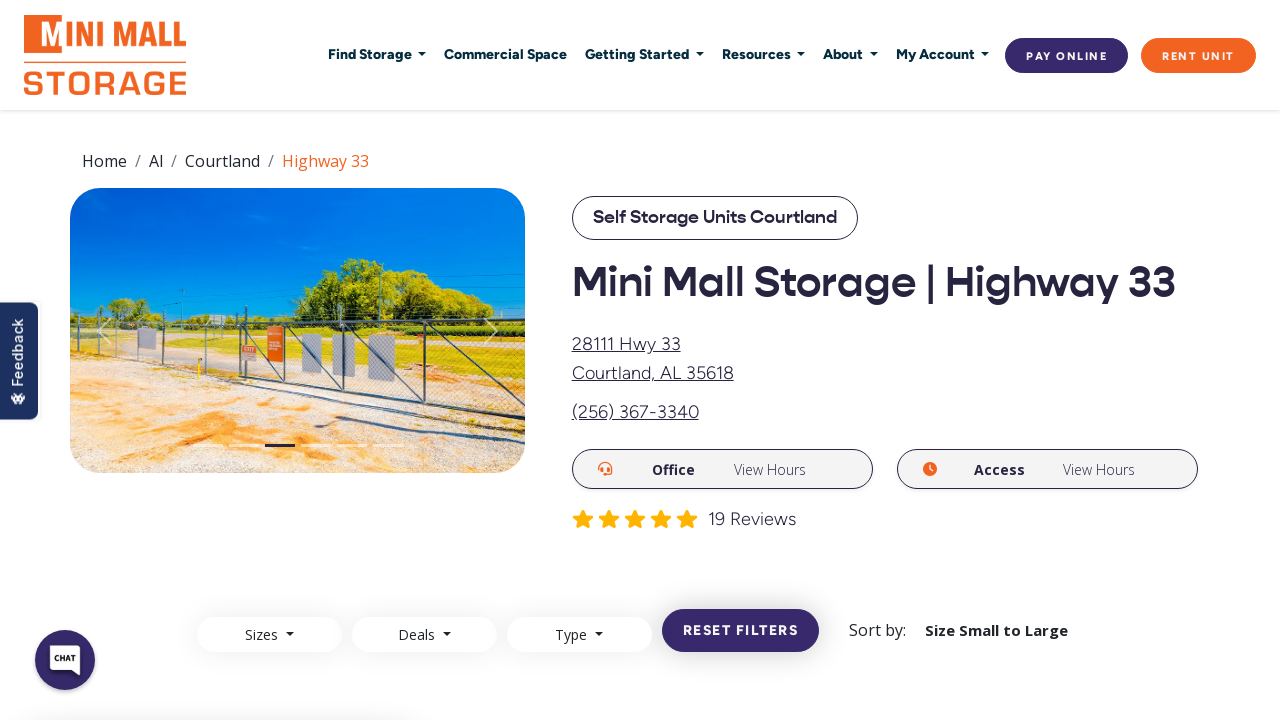

Inspected visible discount element with class 'offer__content' and text 'First Month Free...'
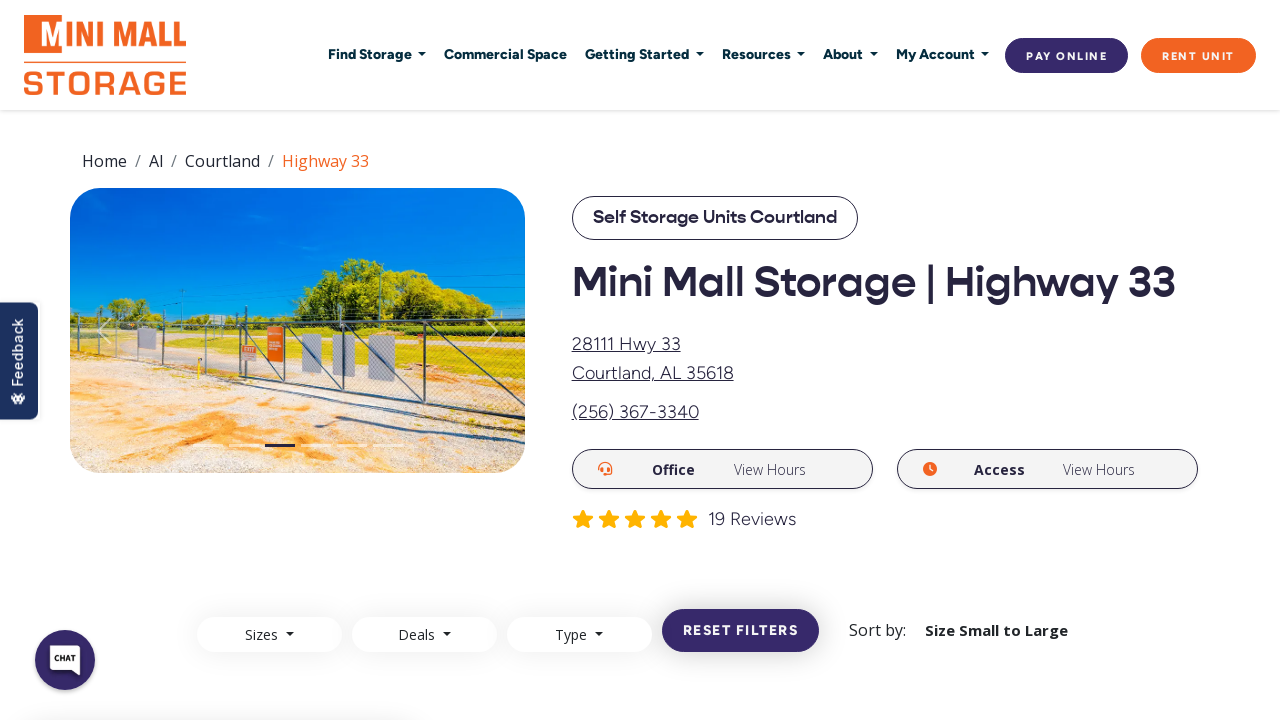

Inspected visible discount element with class 'promoText' and text 'REGULAR RATE STARTING AT...'
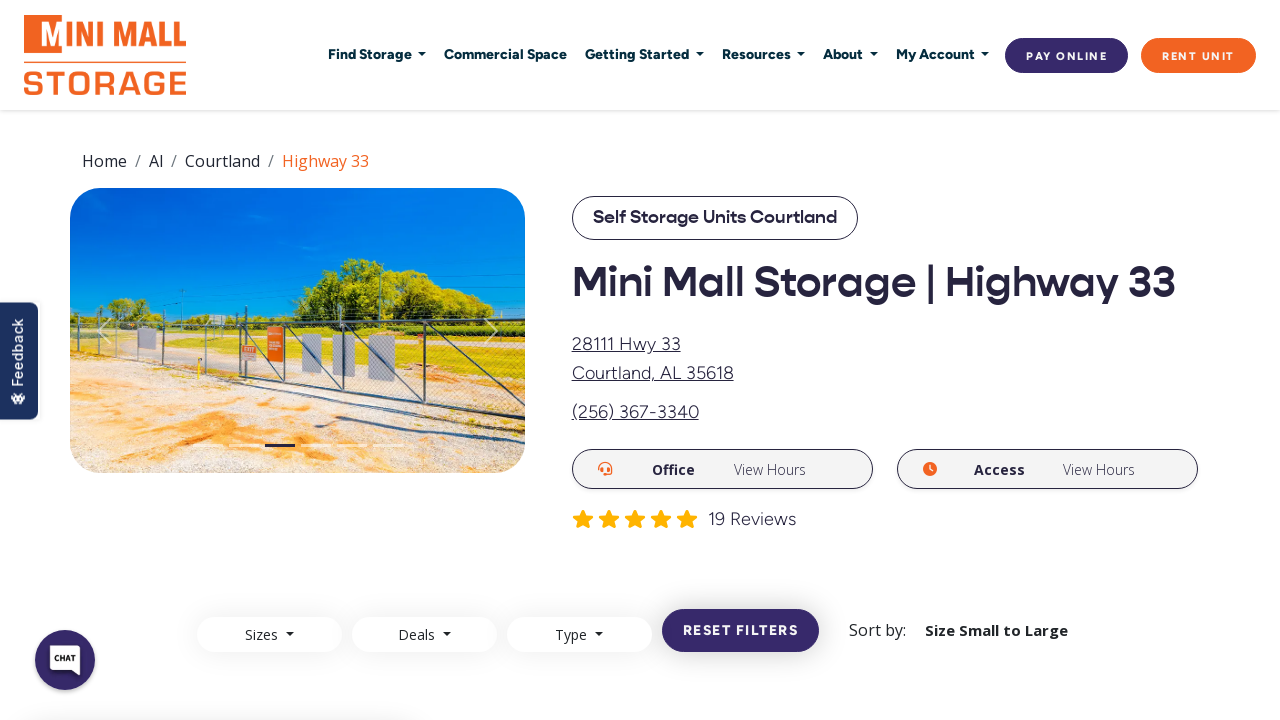

Inspected visible discount element with class 'page_discount offerHolder whitetext' and text 'First Month Free...'
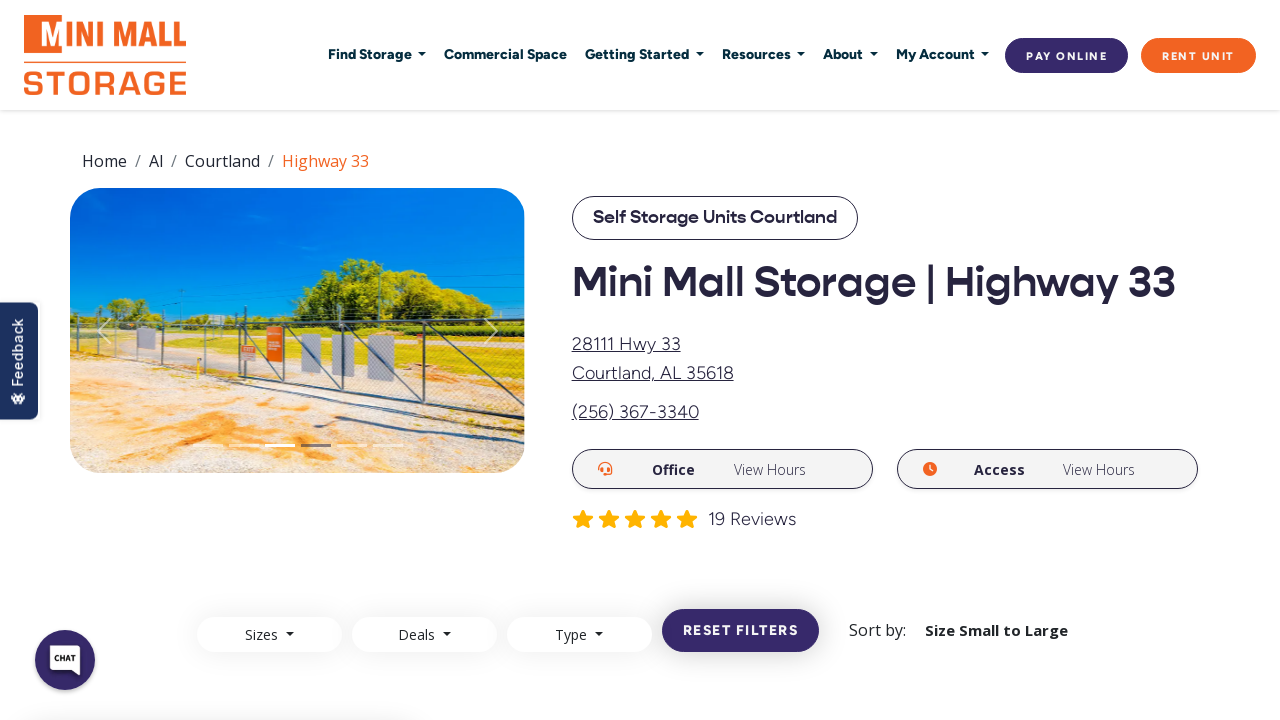

Inspected visible discount element with class 'offer__content' and text 'First Month Free...'
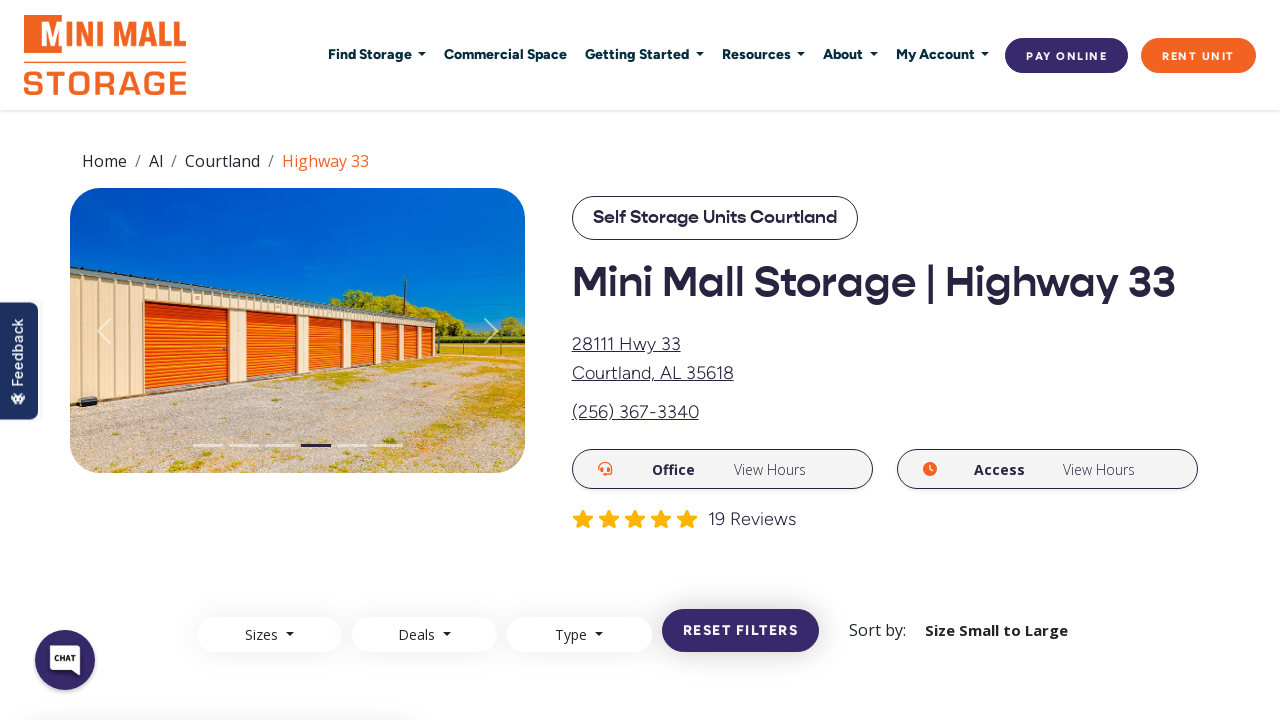

Inspected visible discount element with class 'promoText' and text 'REGULAR RATE STARTING AT...'
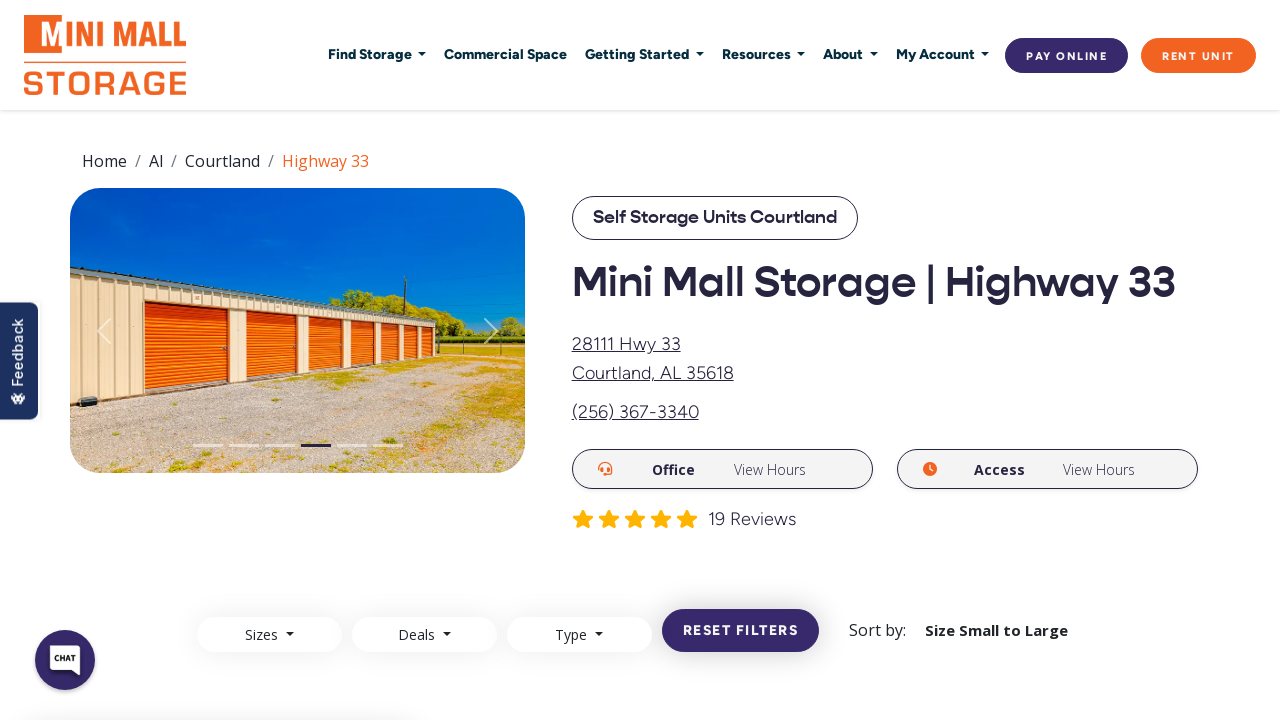

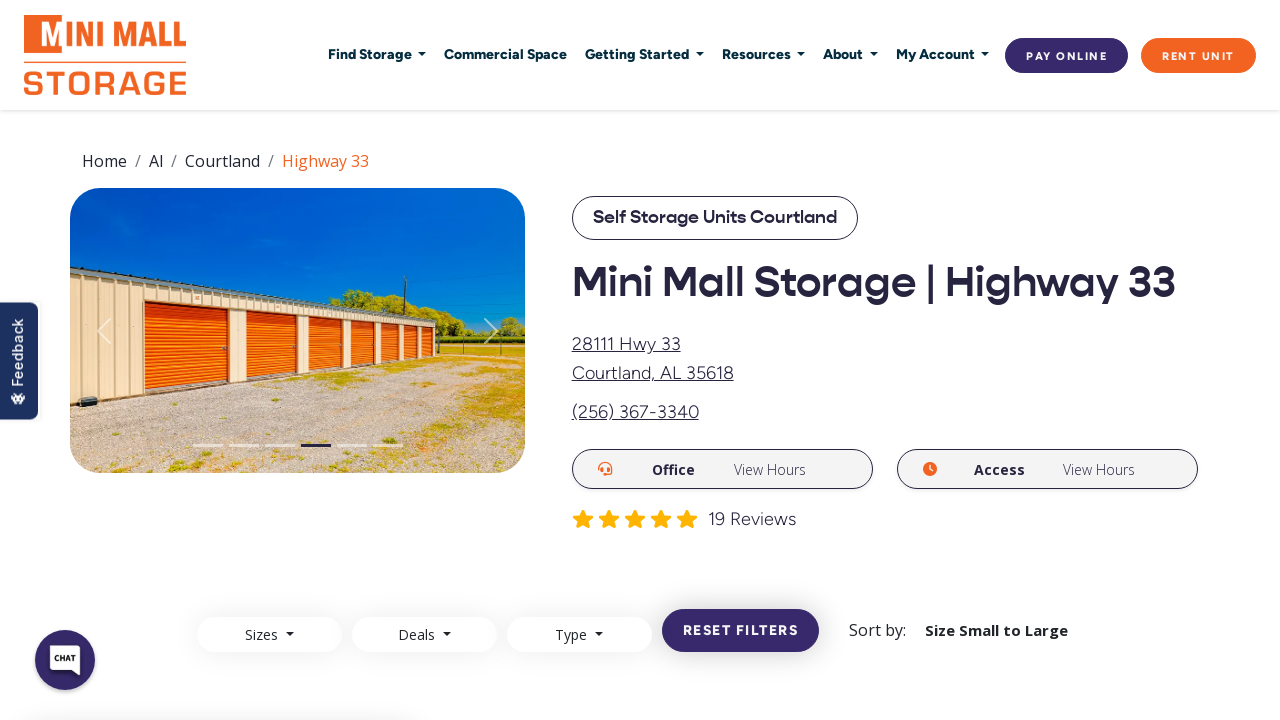